Tests a math quiz page by reading two numbers displayed on the page, calculating their sum, selecting the correct answer from a dropdown, and submitting the form.

Starting URL: http://suninjuly.github.io/selects2.html

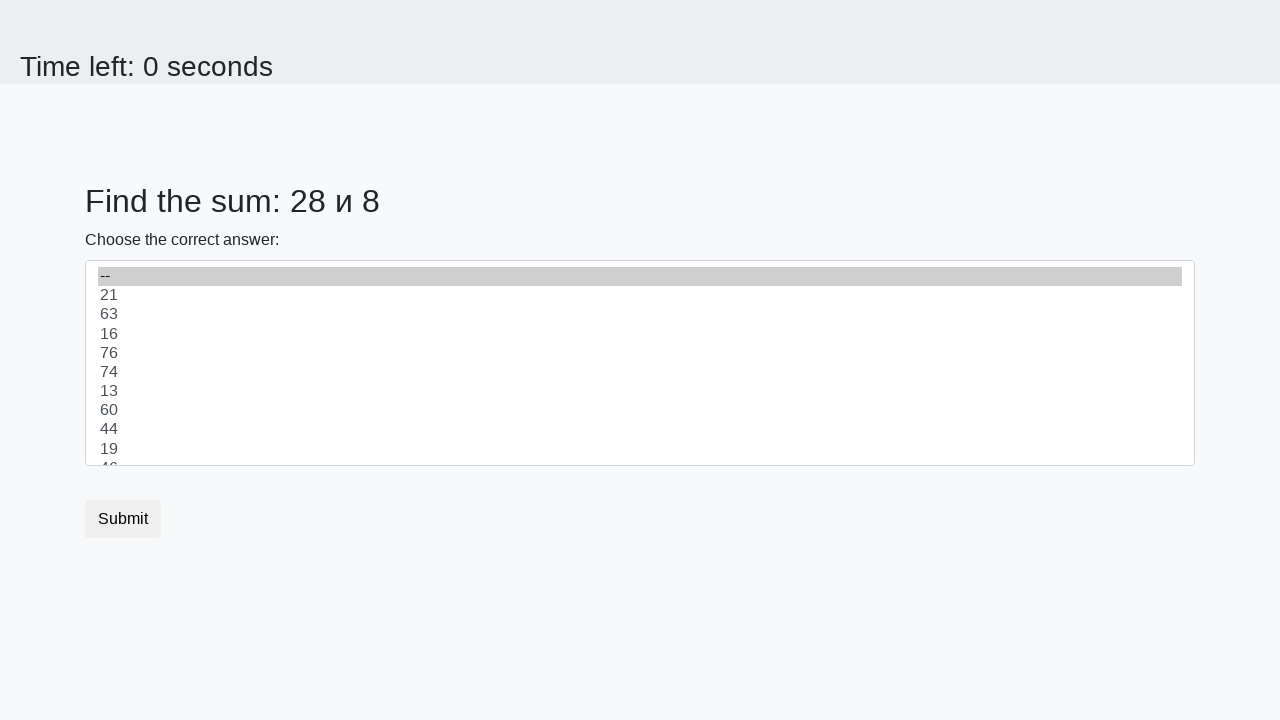

Retrieved first number from page
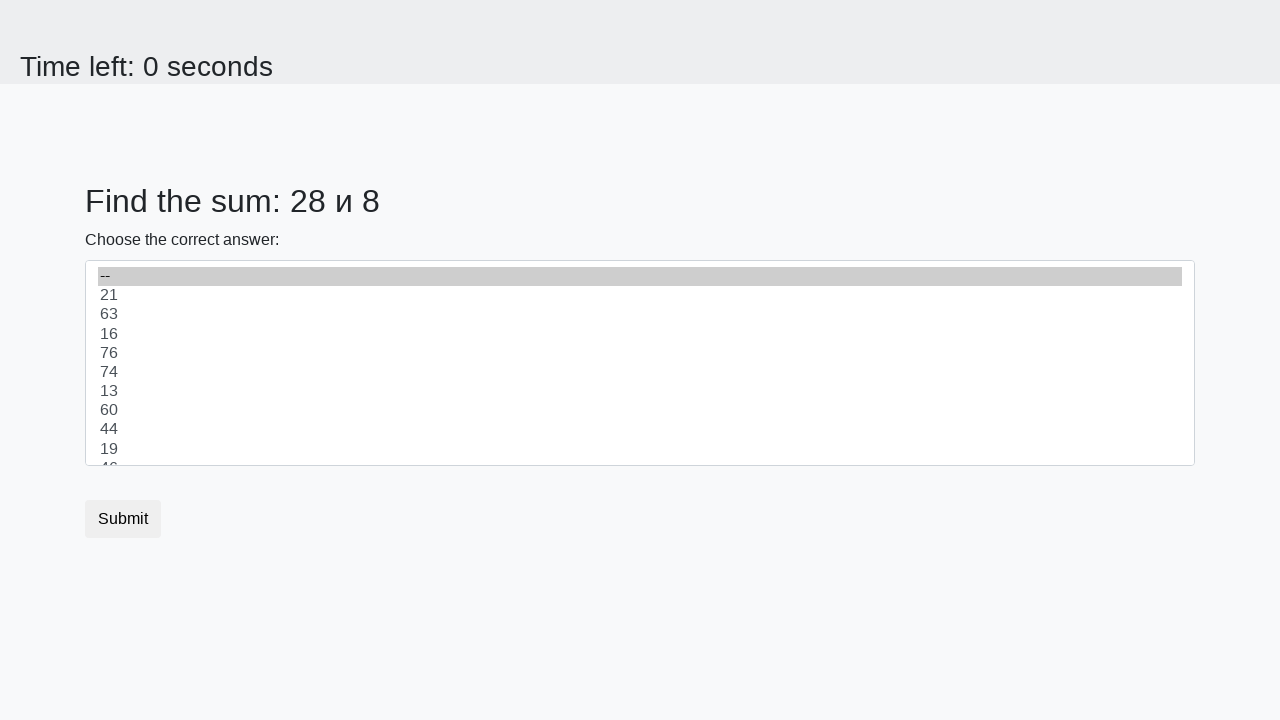

Retrieved second number from page
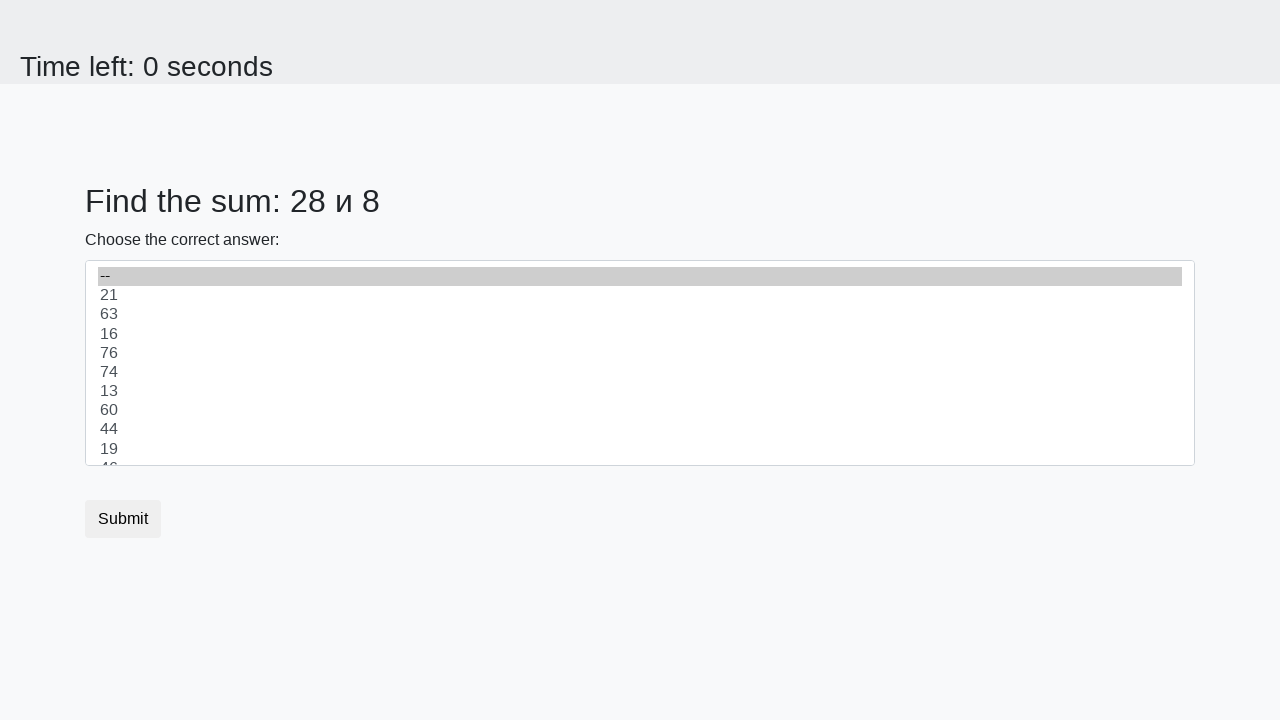

Calculated sum: 28 + 8 = 36
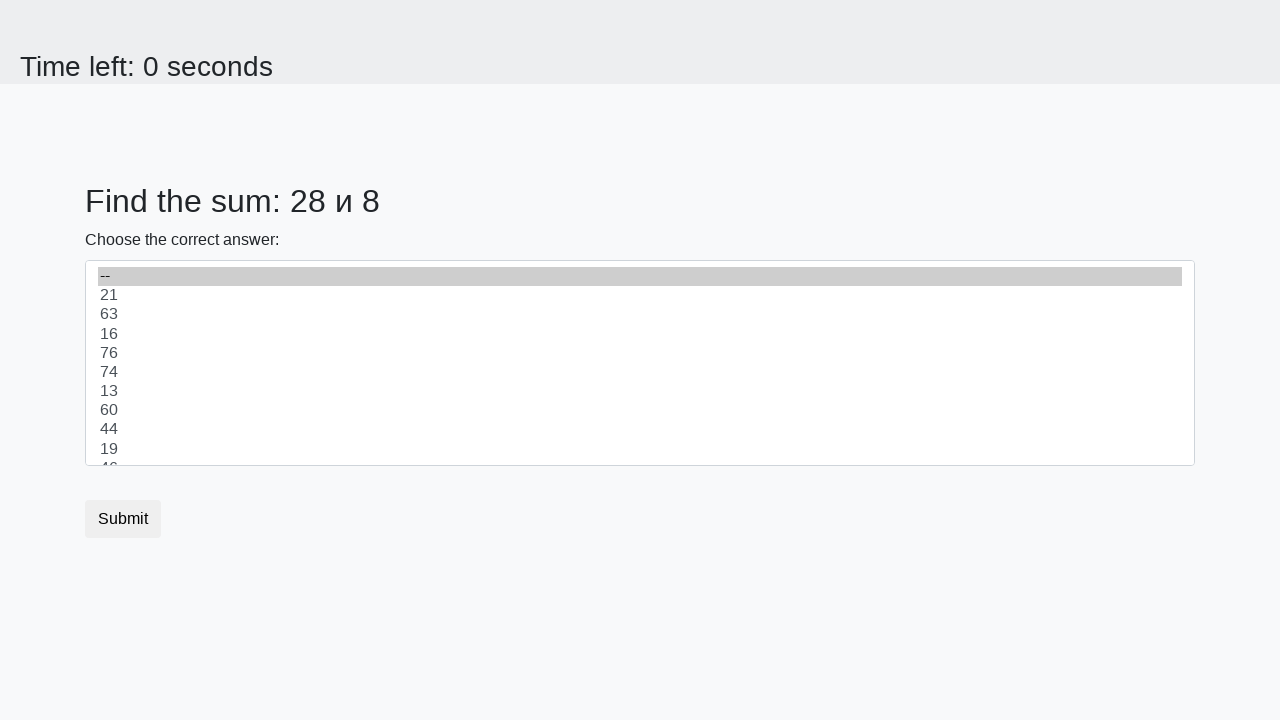

Selected correct answer '36' from dropdown on select
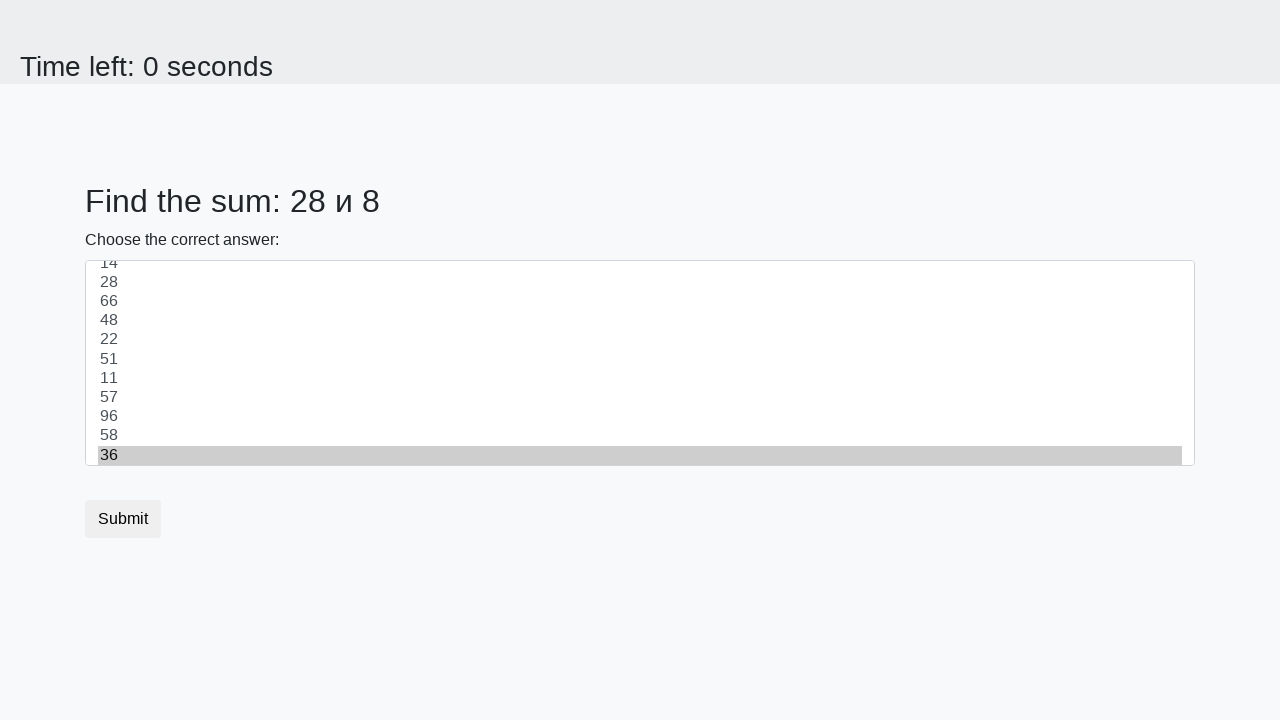

Clicked submit button to complete quiz at (123, 519) on .btn
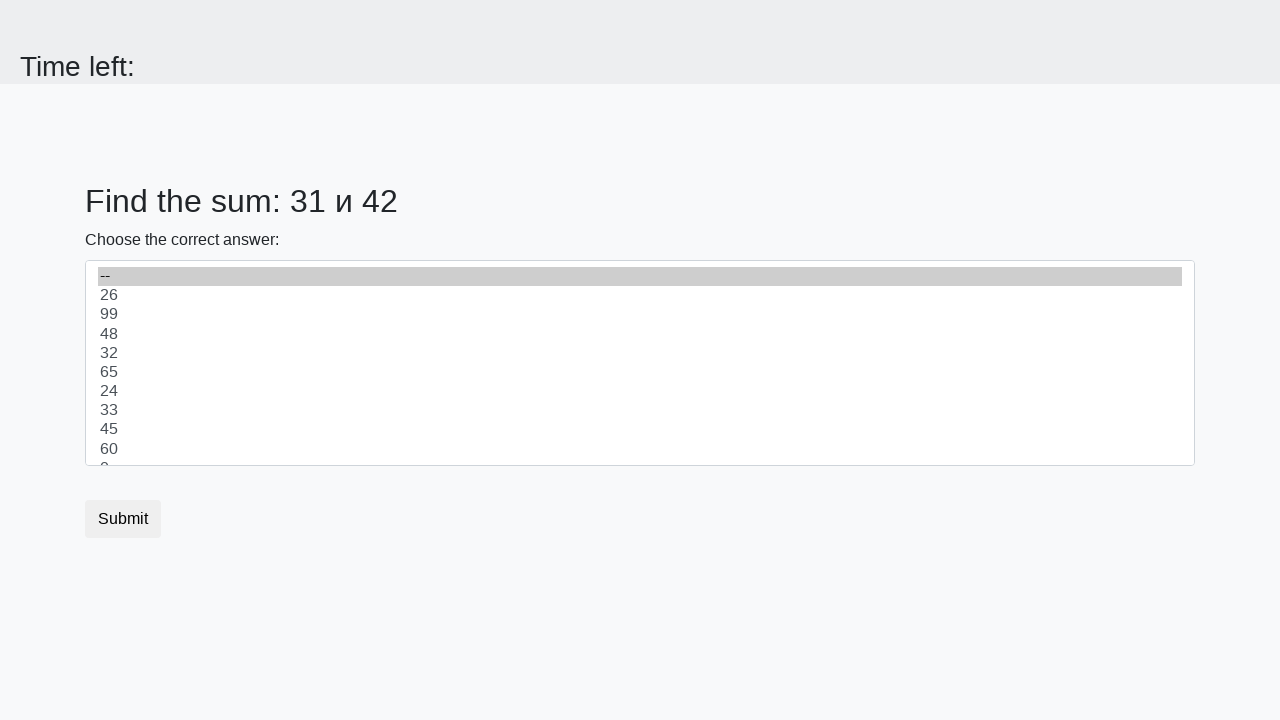

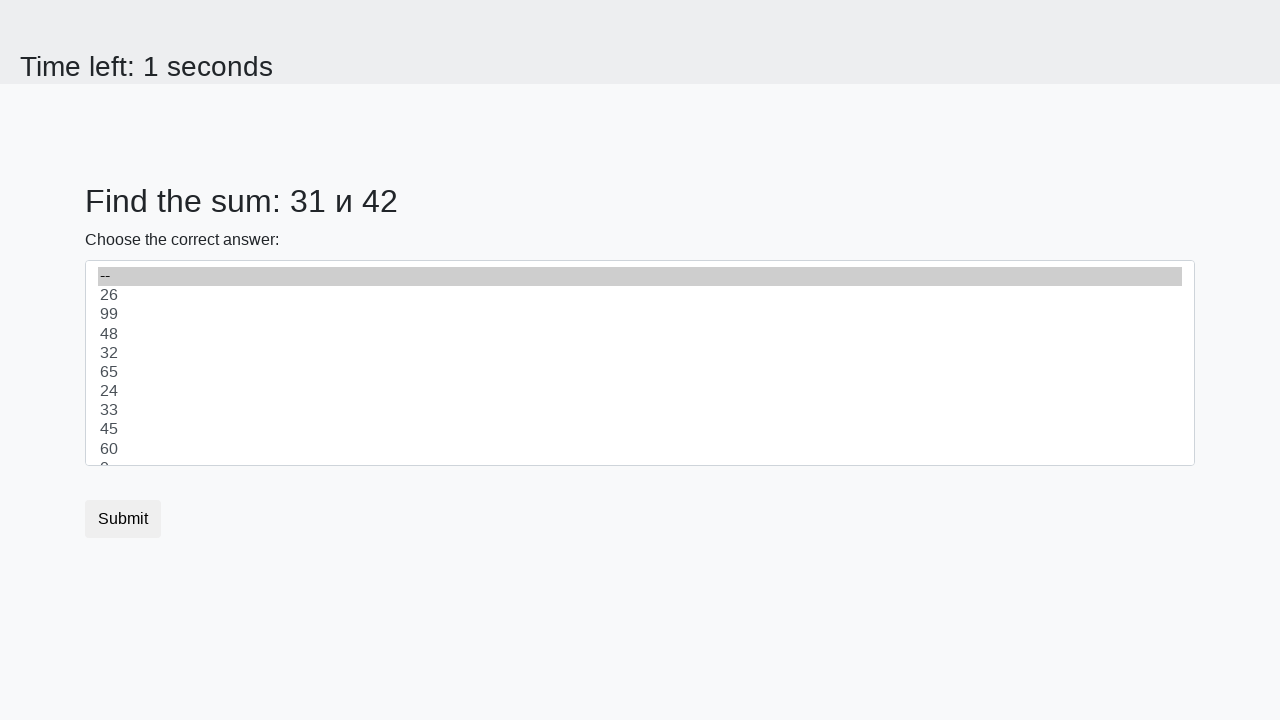